Tests an auto-suggestive dropdown by typing a partial search term and using keyboard navigation (arrow keys) to select from the suggestions

Starting URL: http://qaclickacademy.com/practice.php

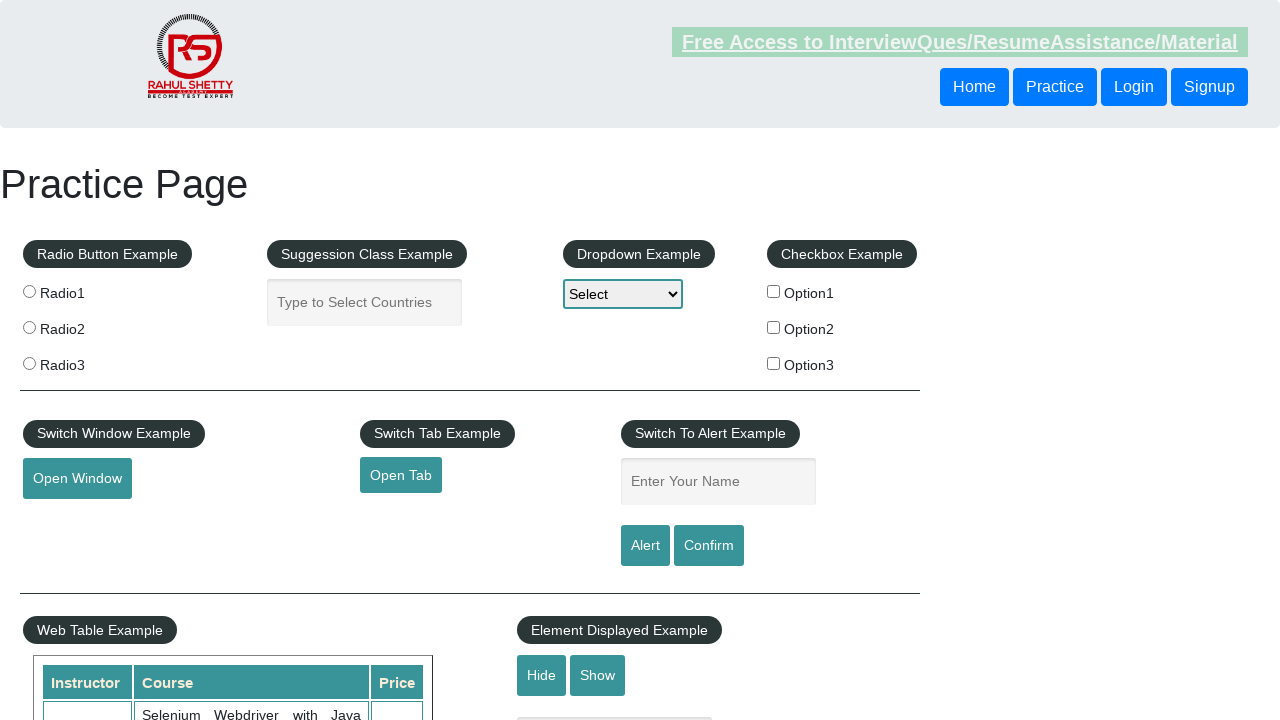

Filled autocomplete field with 'ind' to trigger suggestions on #autocomplete
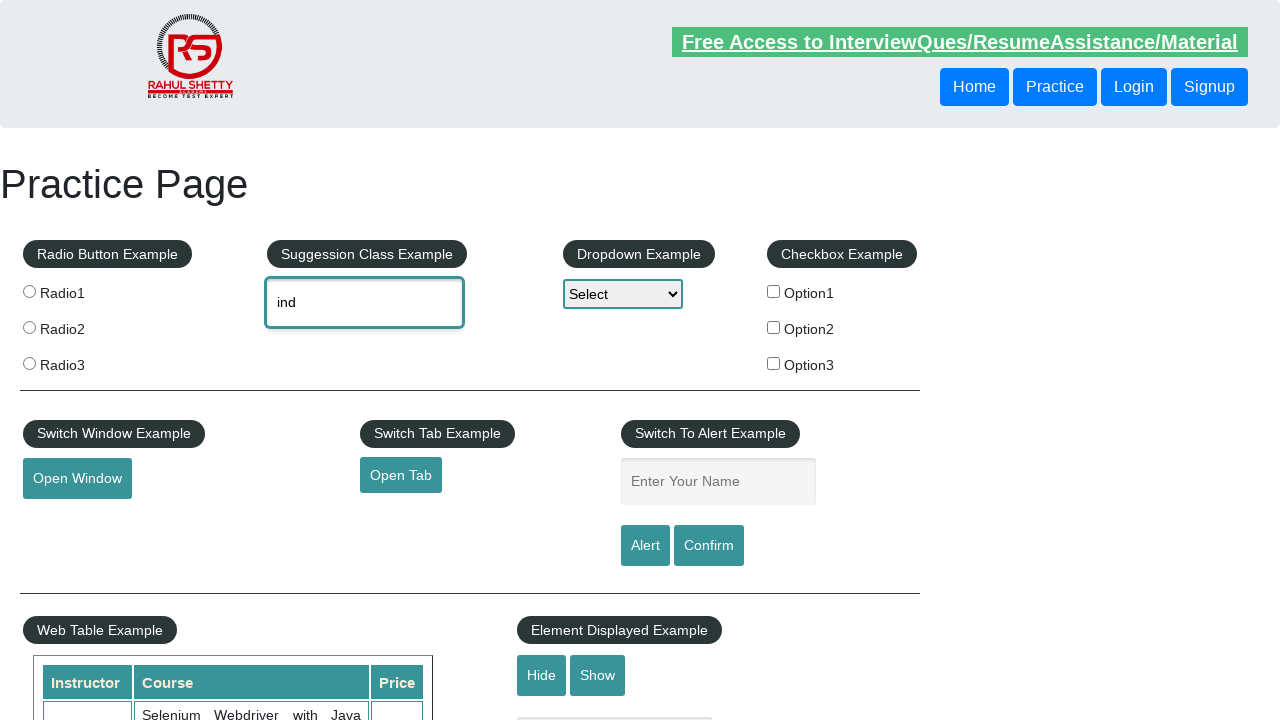

Waited for autocomplete suggestions to appear
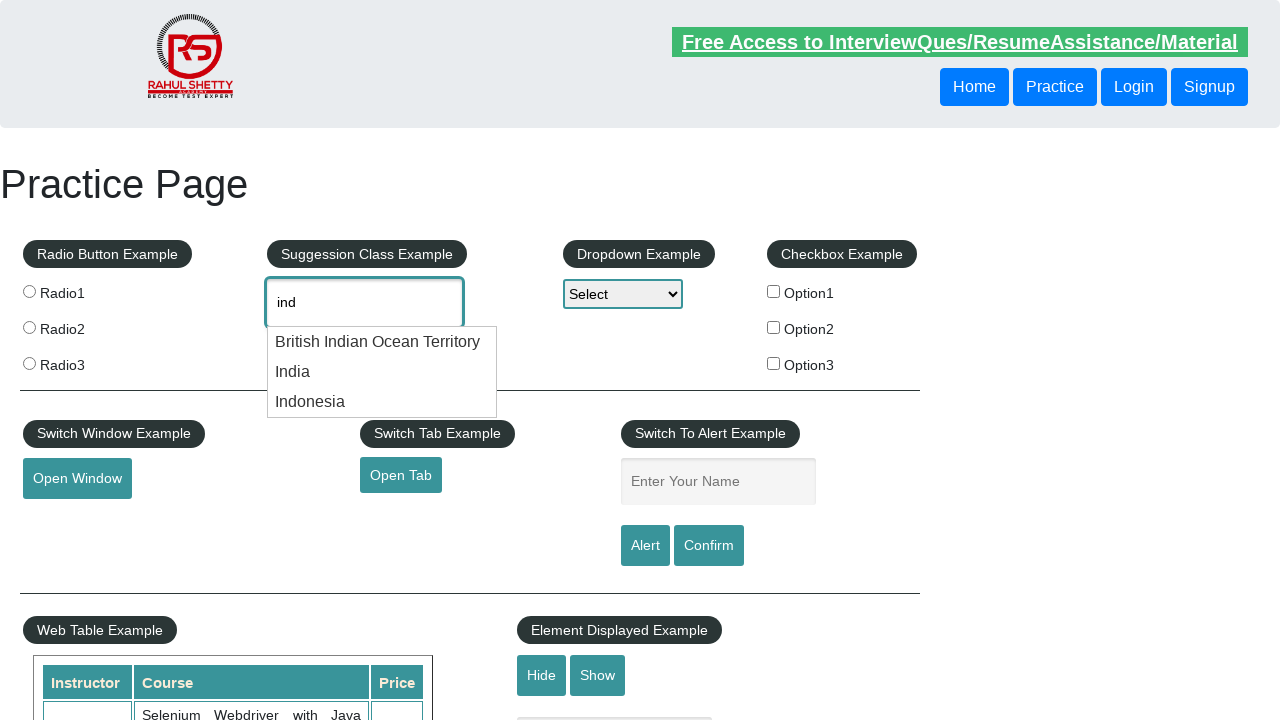

Pressed ArrowDown key to navigate to first suggestion on #autocomplete
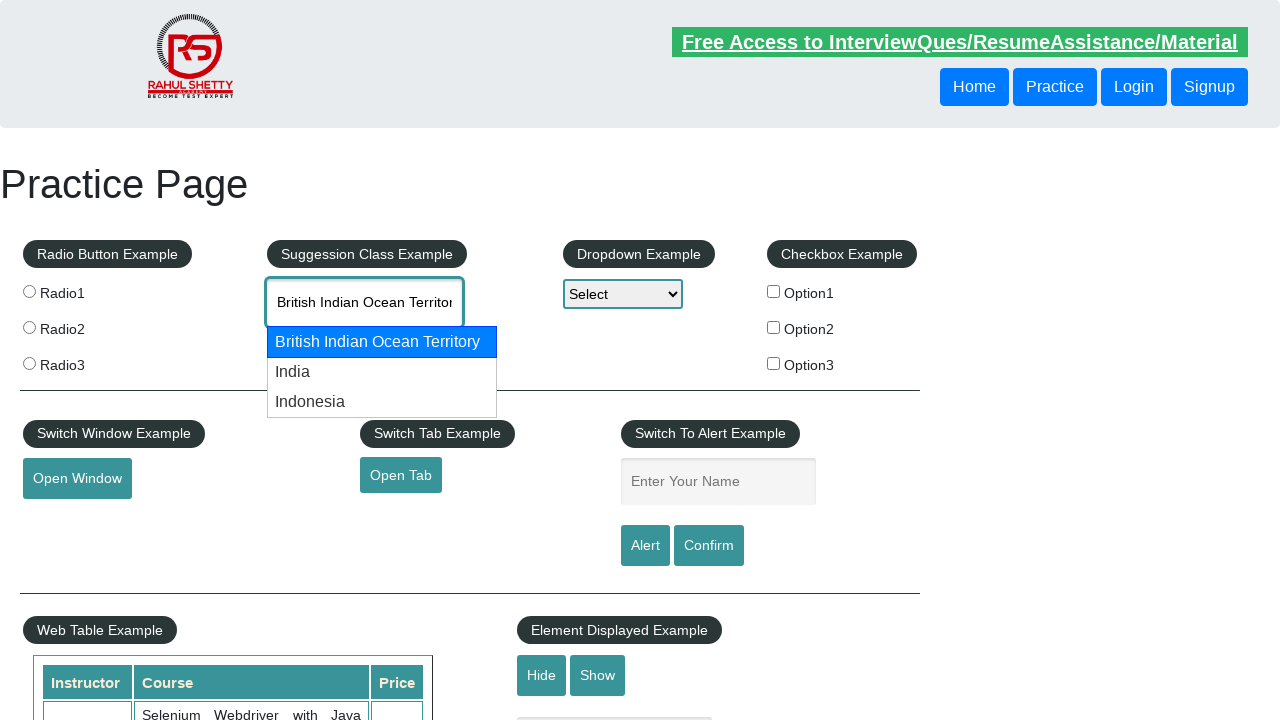

Pressed ArrowDown key to navigate to second suggestion on #autocomplete
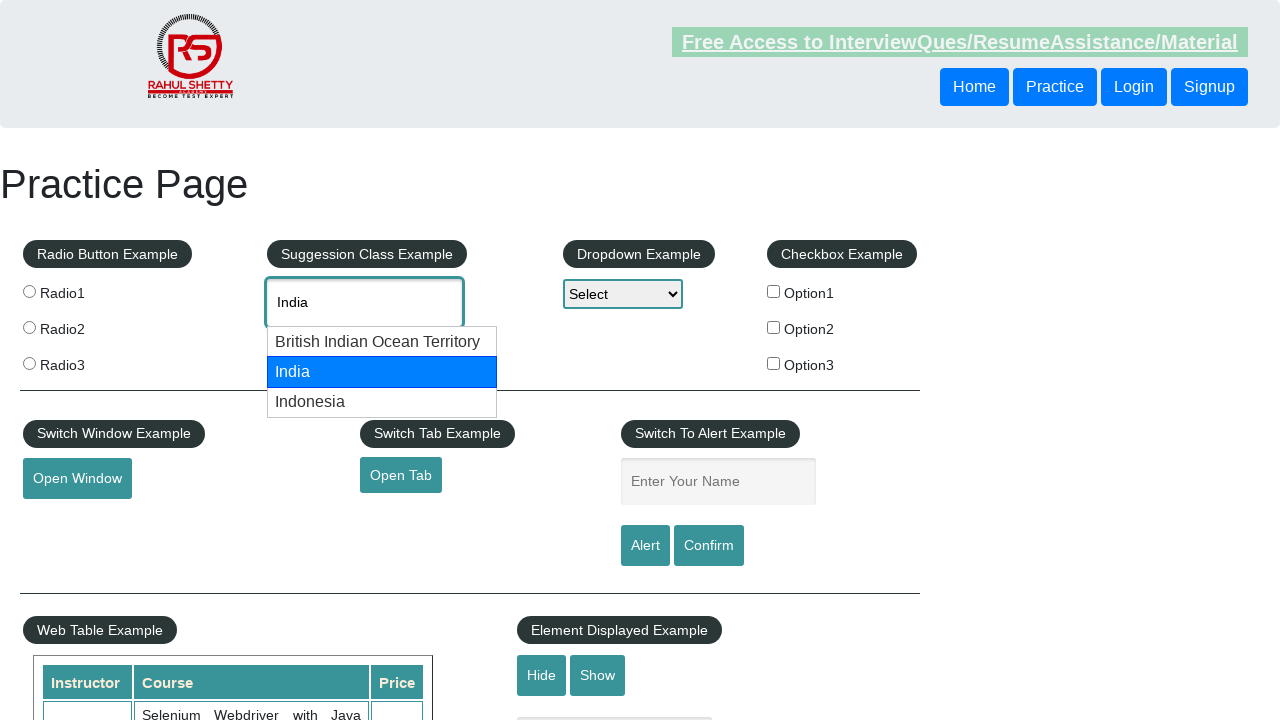

Retrieved autocomplete field value: 'None'
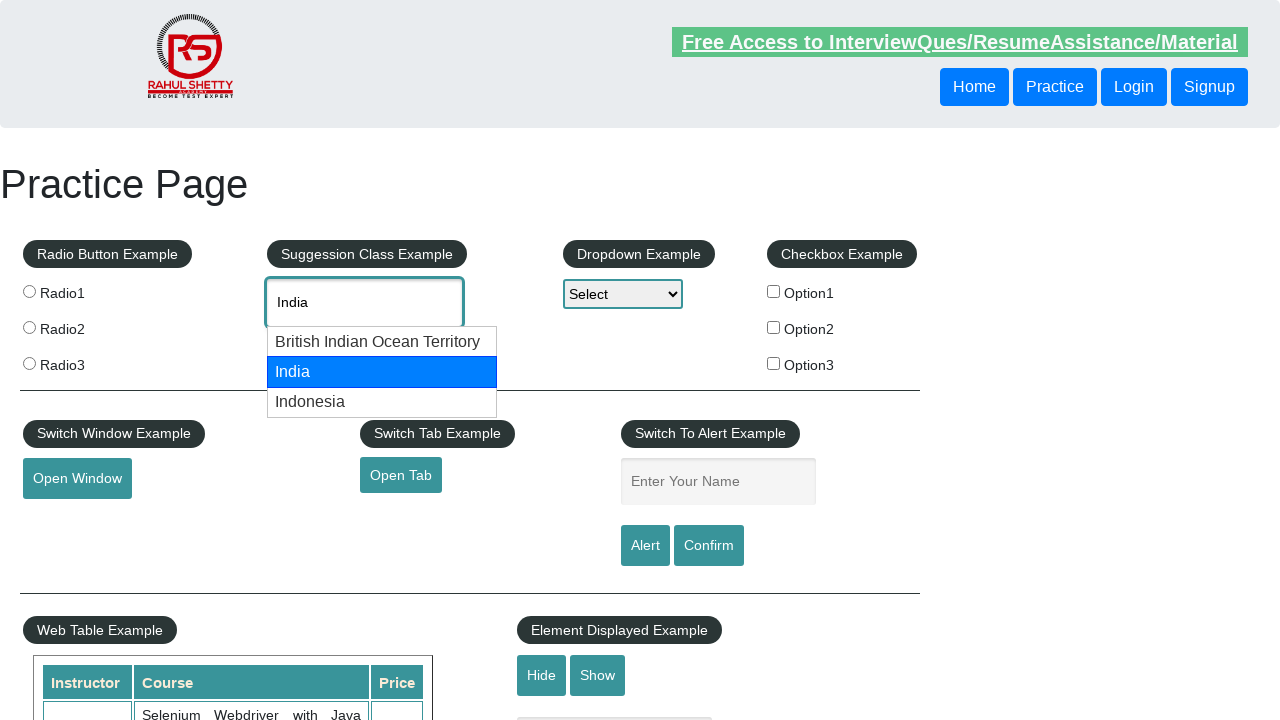

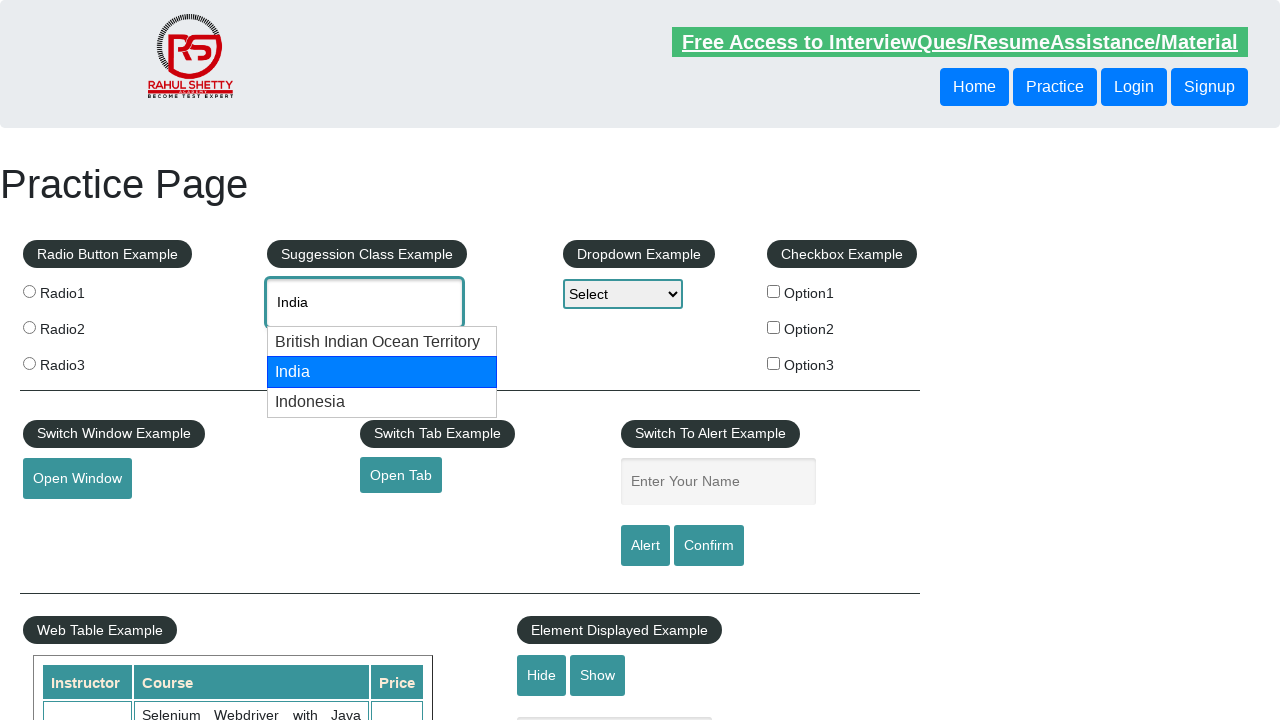